Tests clicking a button with a dynamic ID on the UI Testing Playground site to verify handling of elements with changing identifiers

Starting URL: http://uitestingplayground.com/dynamicid

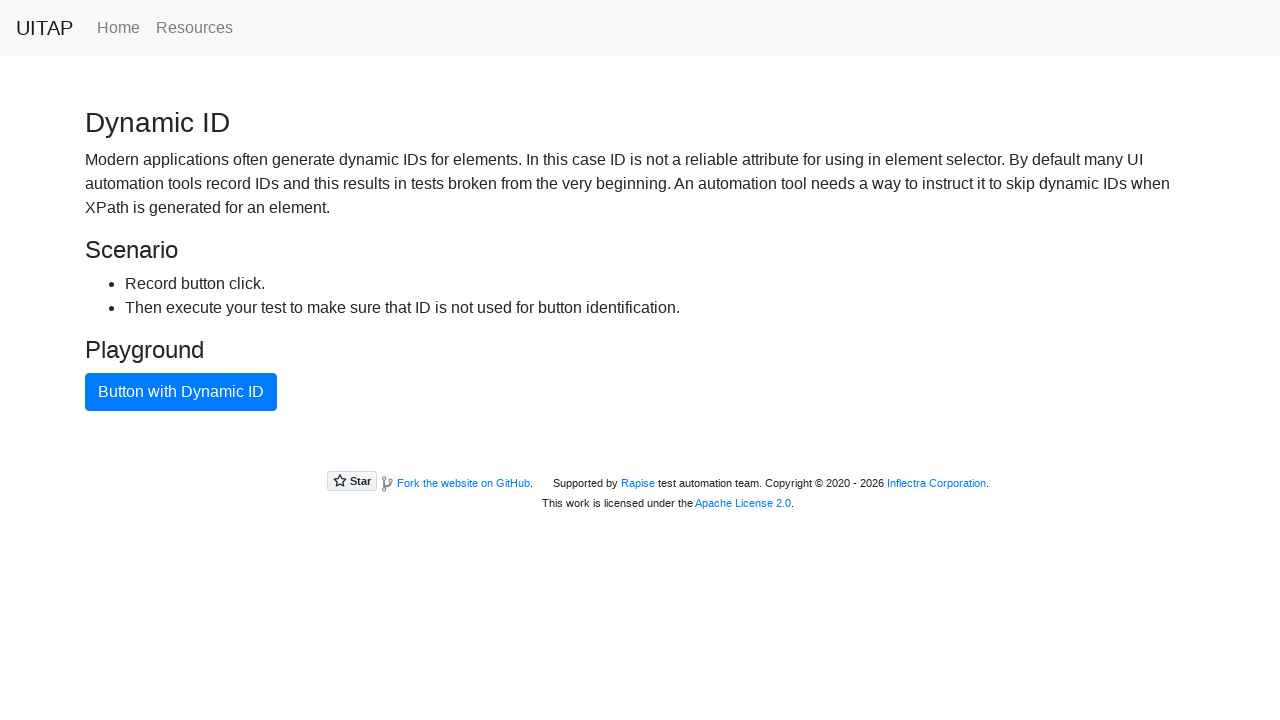

Clicked the blue button with dynamic ID on UI Testing Playground at (181, 392) on button.btn-primary
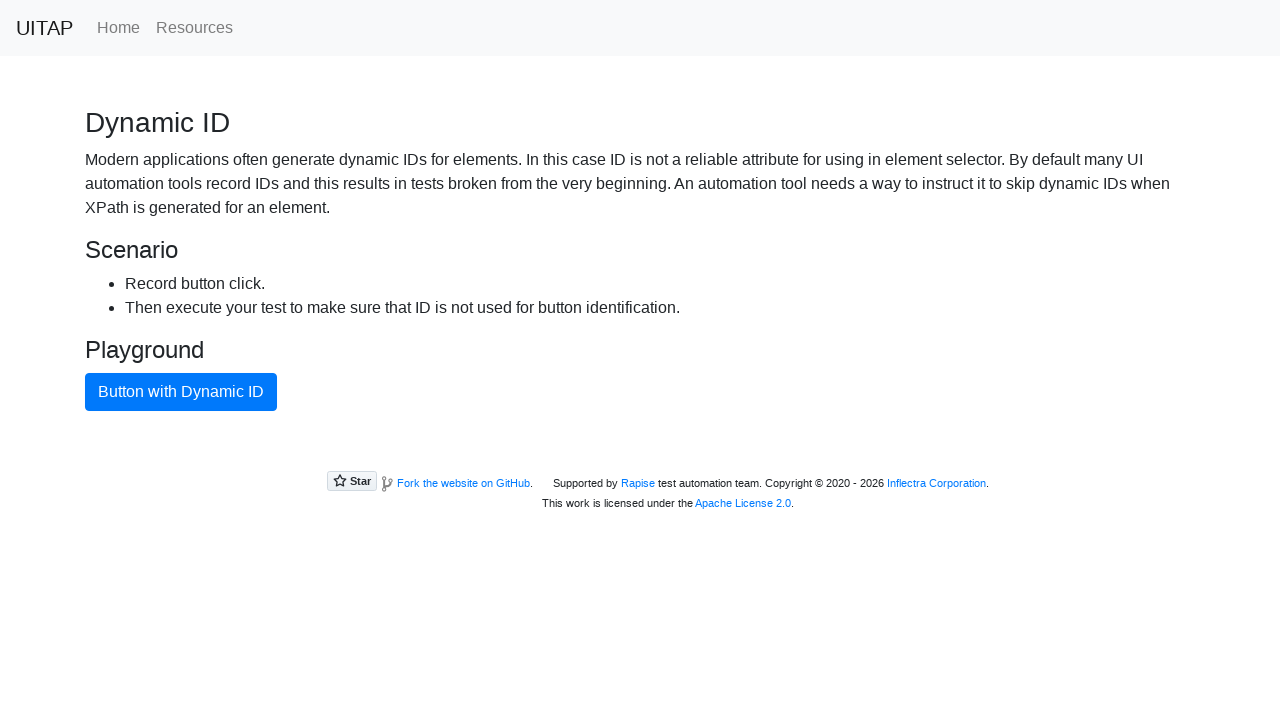

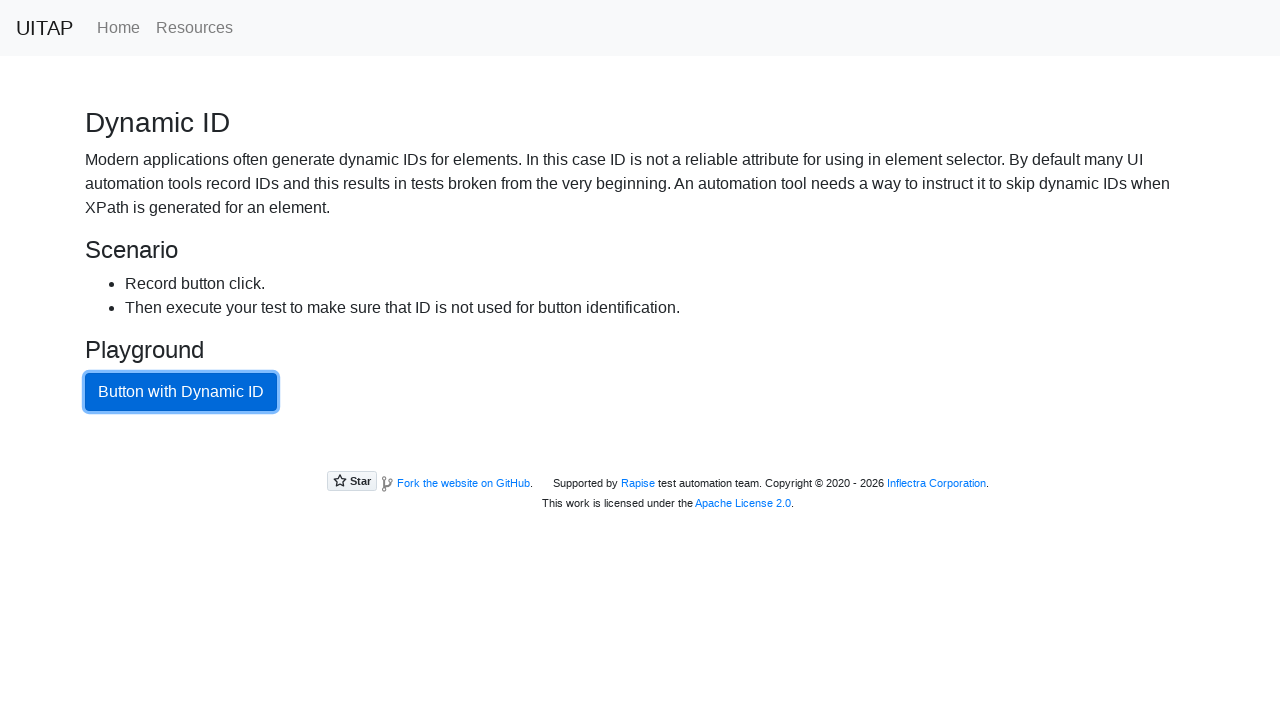